Tests navigation to BlazeDemo site, clicks on destination link, navigates back, and verifies the page title

Starting URL: https://blazedemo.com/index.php

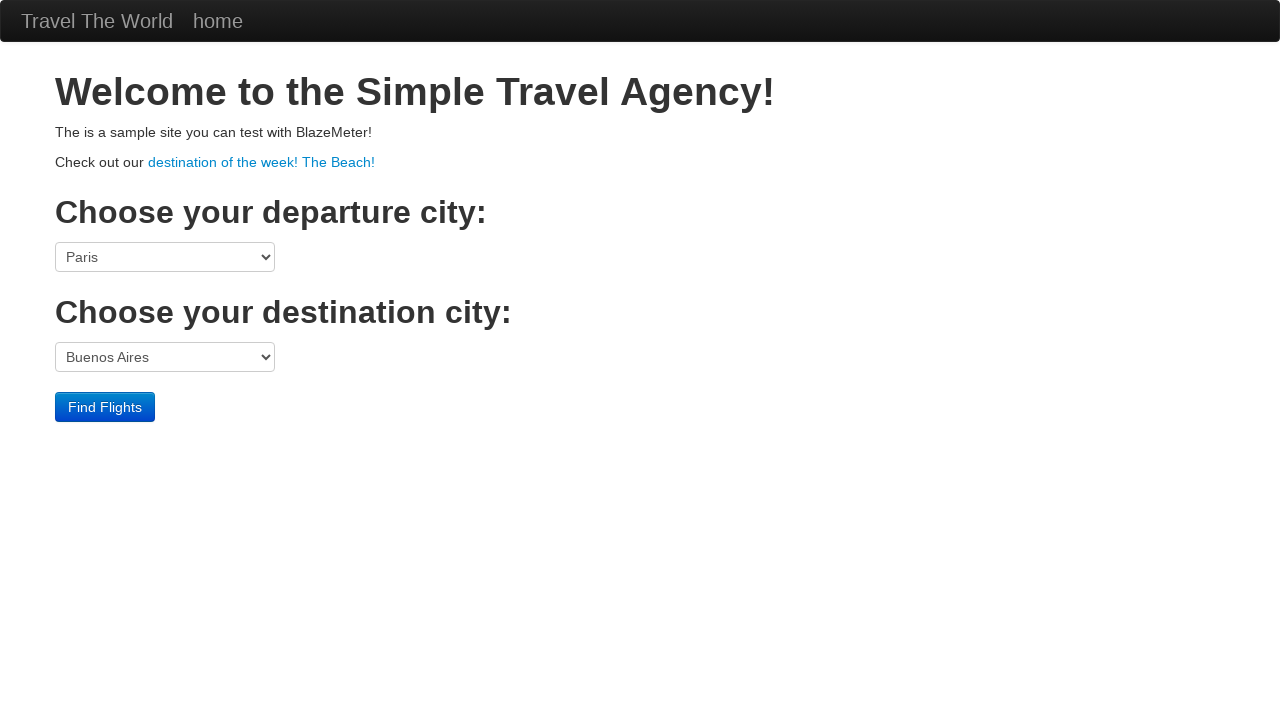

Navigated to BlazeDemo home page
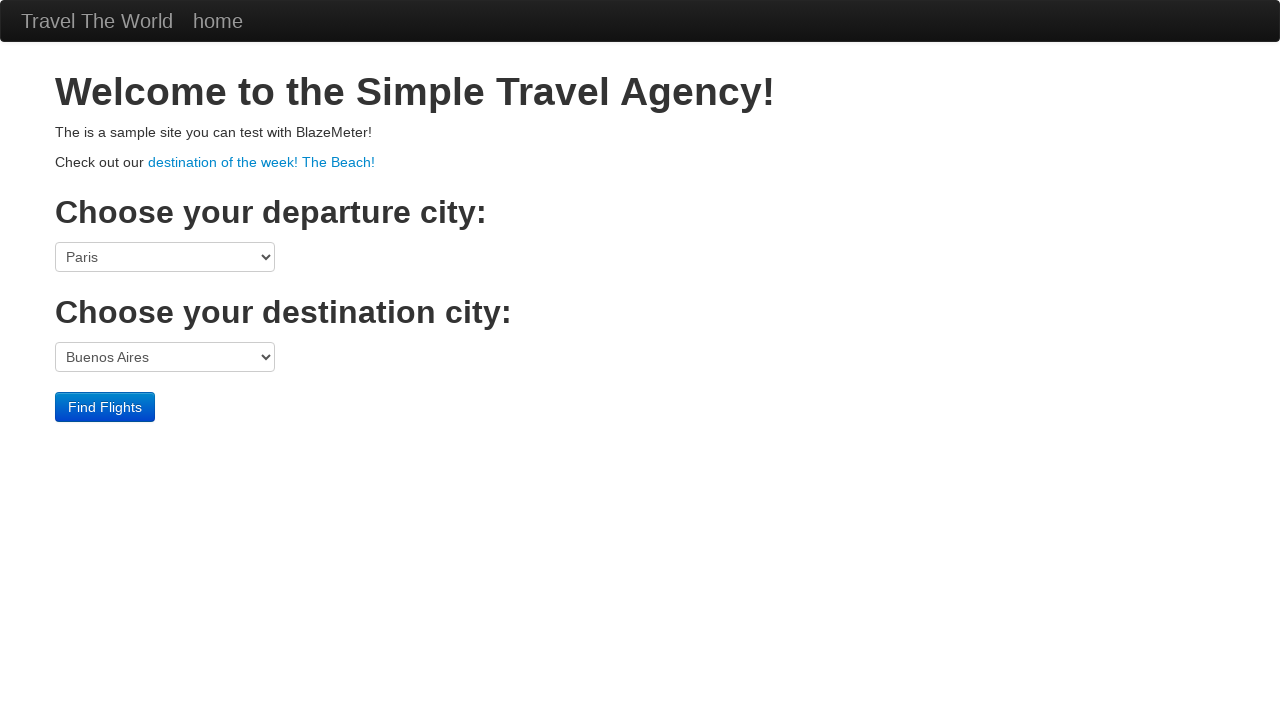

Clicked on 'destination of the week! The Beach!' link at (262, 162) on a:has-text('destination of the week! The Beach!')
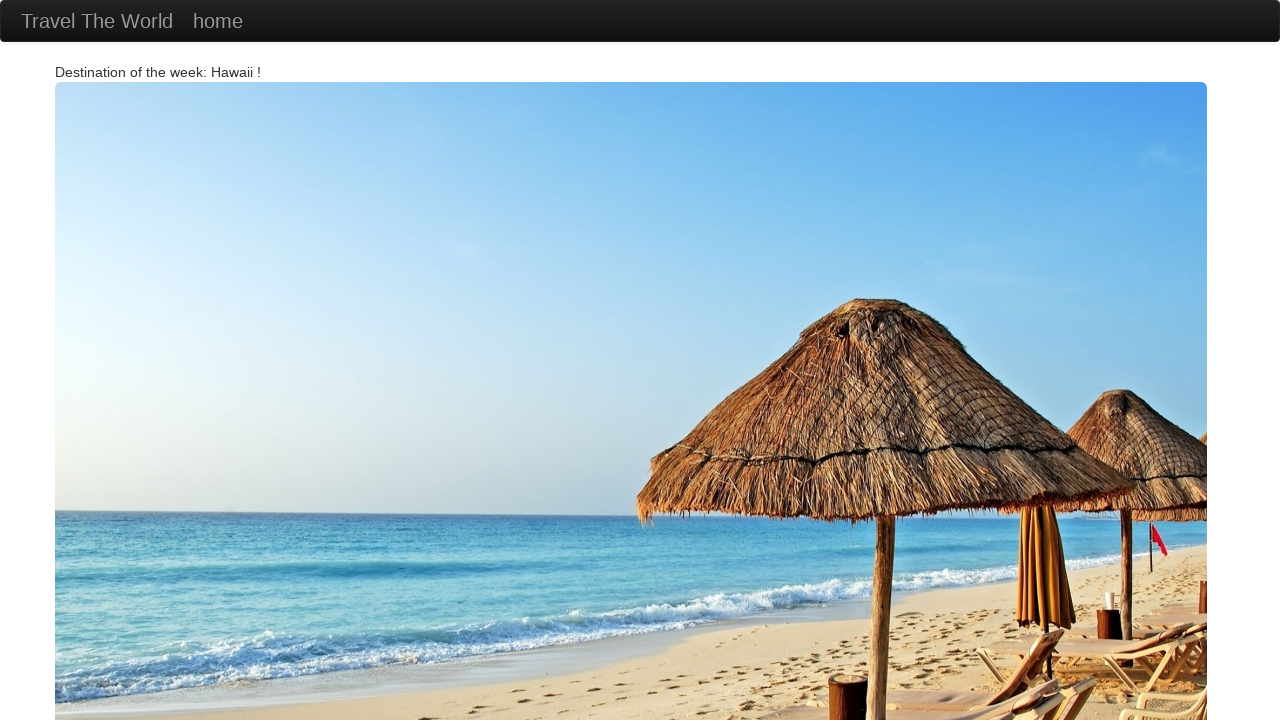

Navigated back to previous page
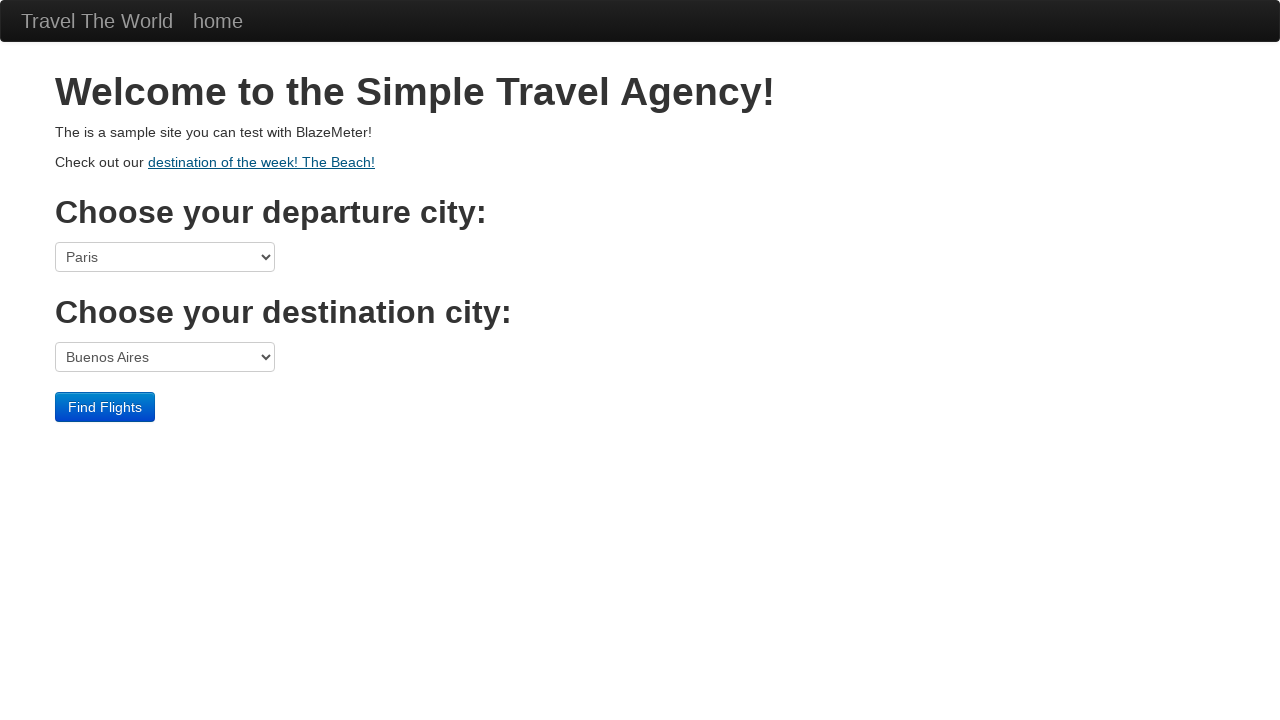

Verified page title is 'BlazeDemo'
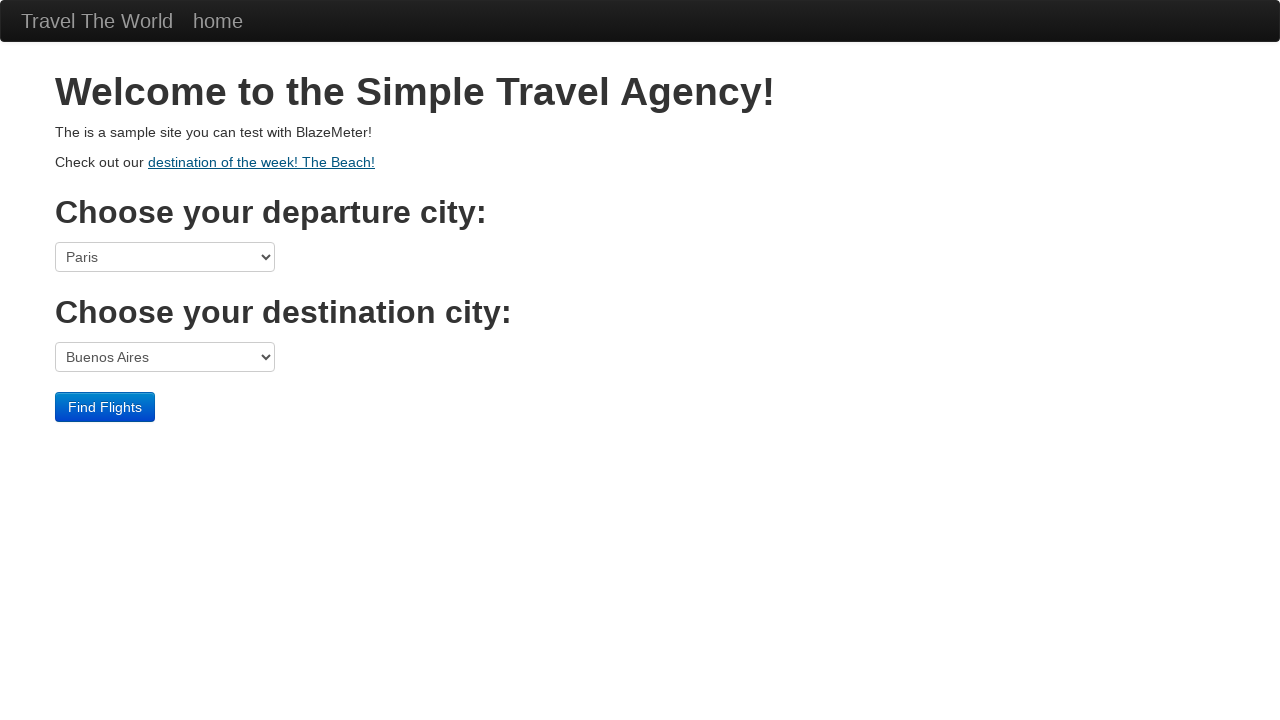

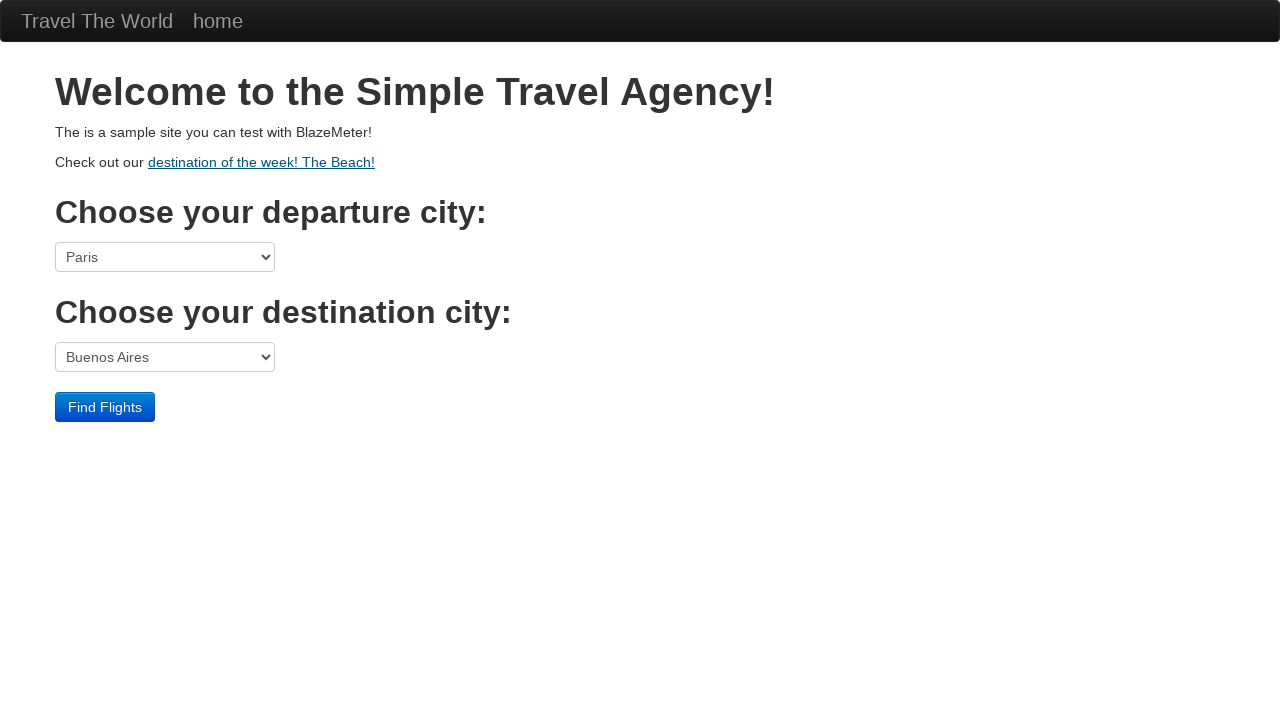